Navigates to team page and verifies the three author names

Starting URL: http://www.99-bottles-of-beer.net/

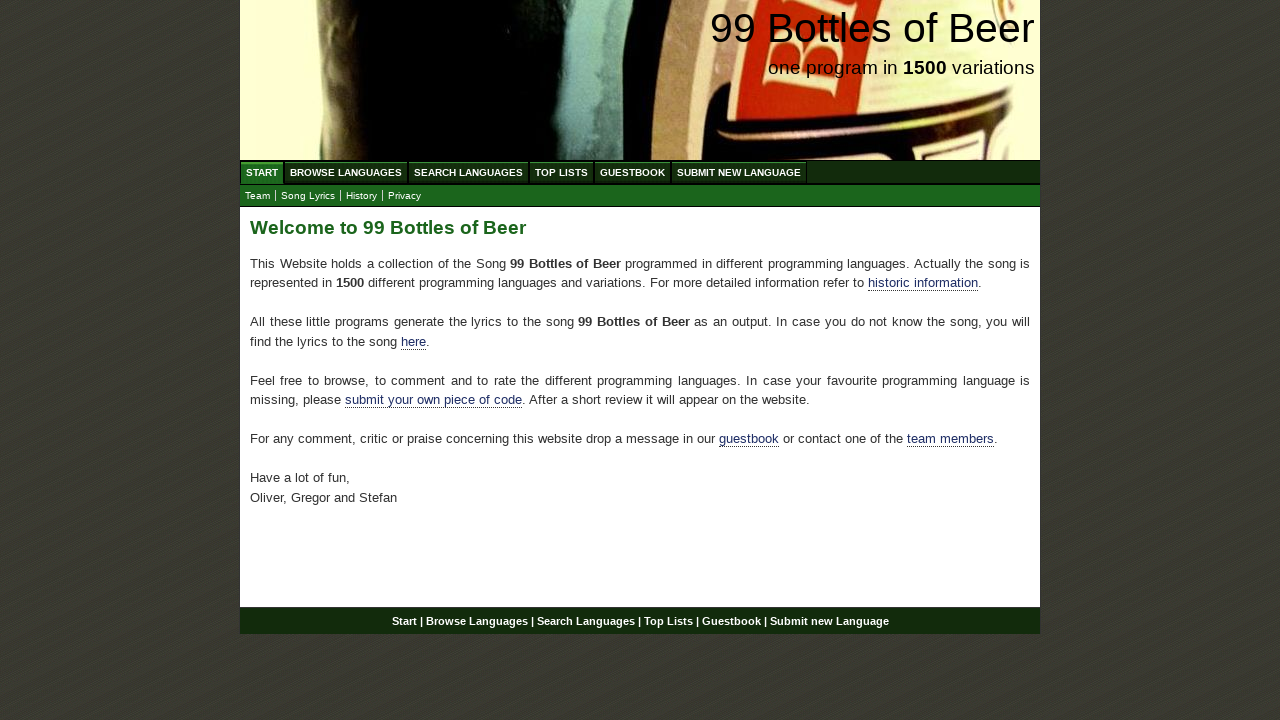

Clicked on team page link at (258, 196) on xpath=//a[contains(@href, 'team')]
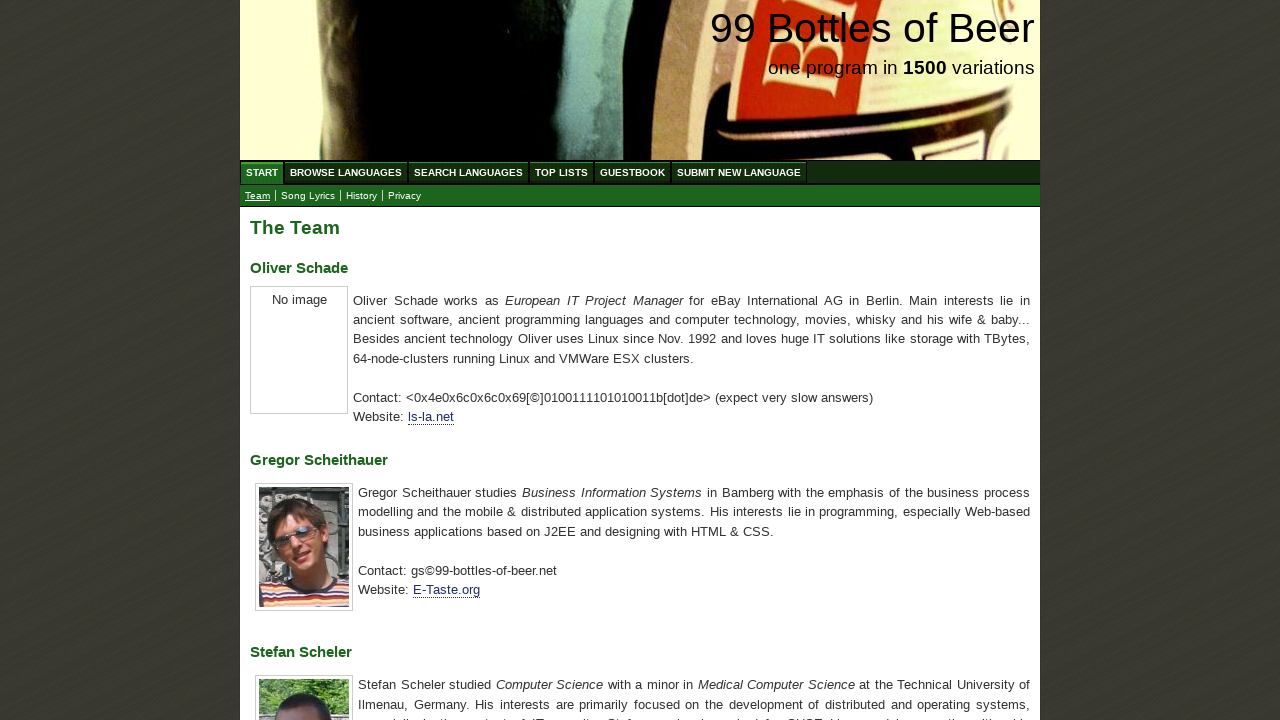

Verified first author name is 'Oliver Schade'
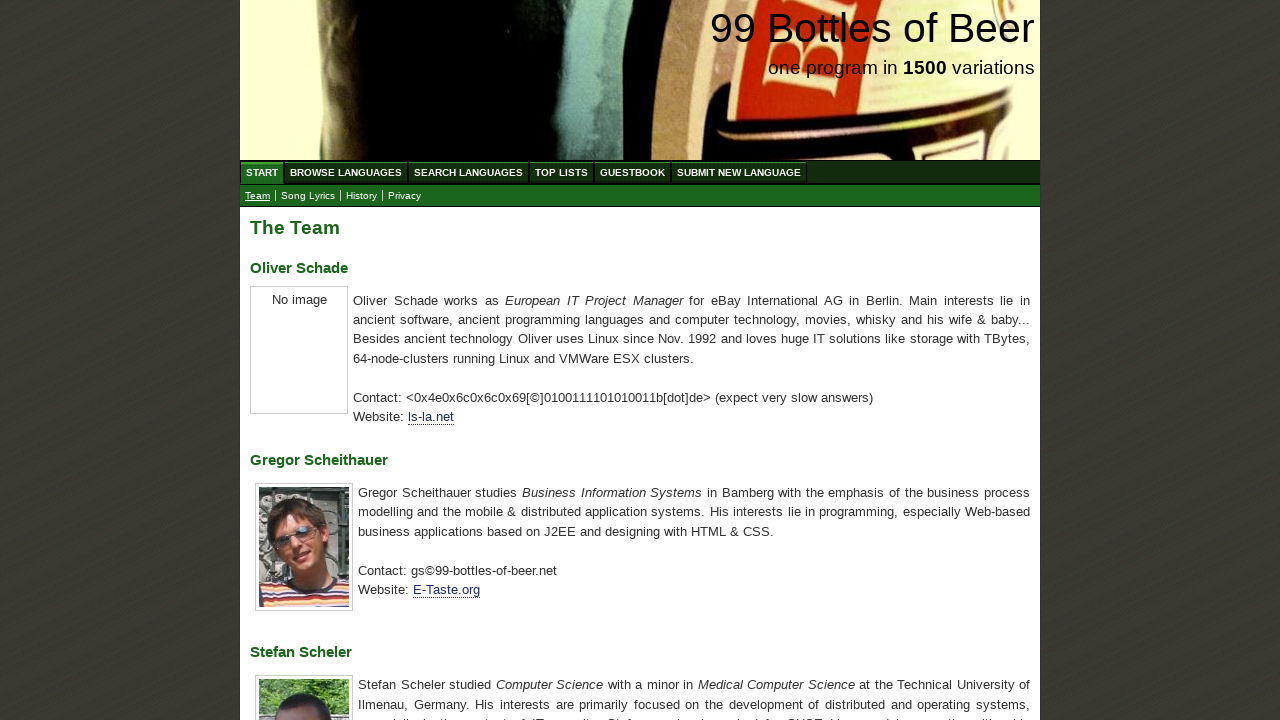

Verified second author name is 'Gregor Scheithauer'
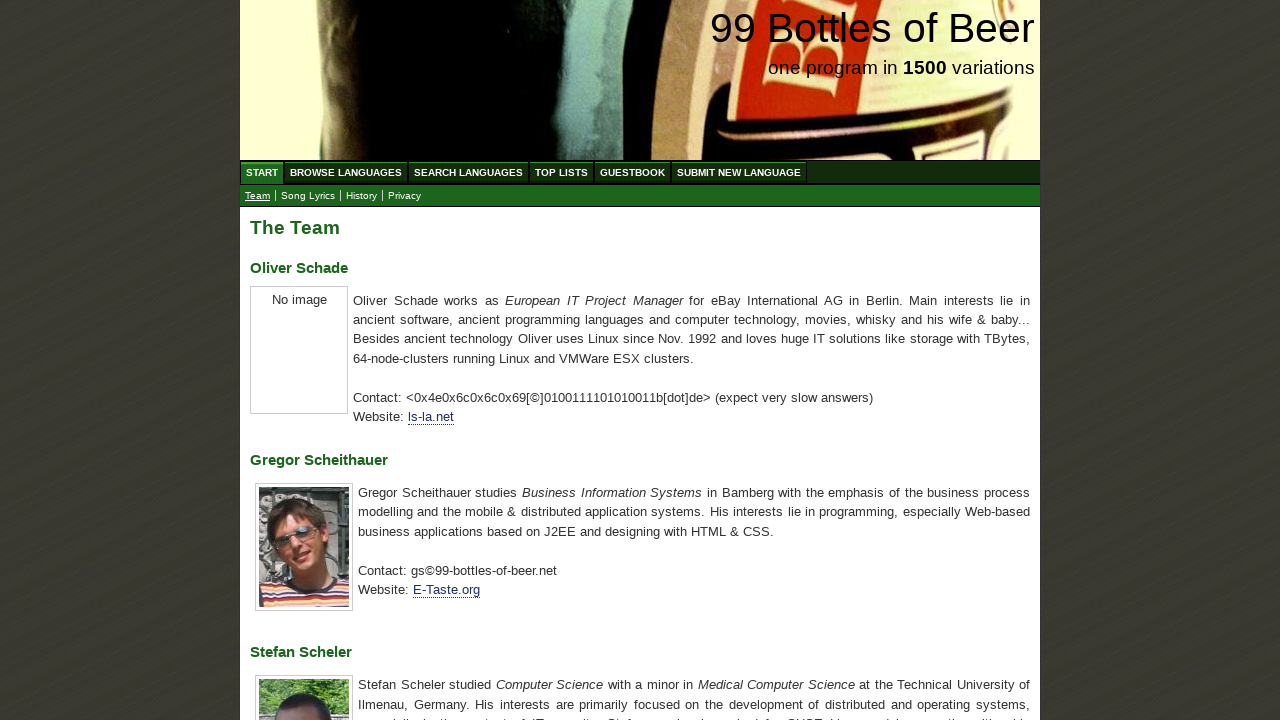

Verified third author name is 'Stefan Scheler'
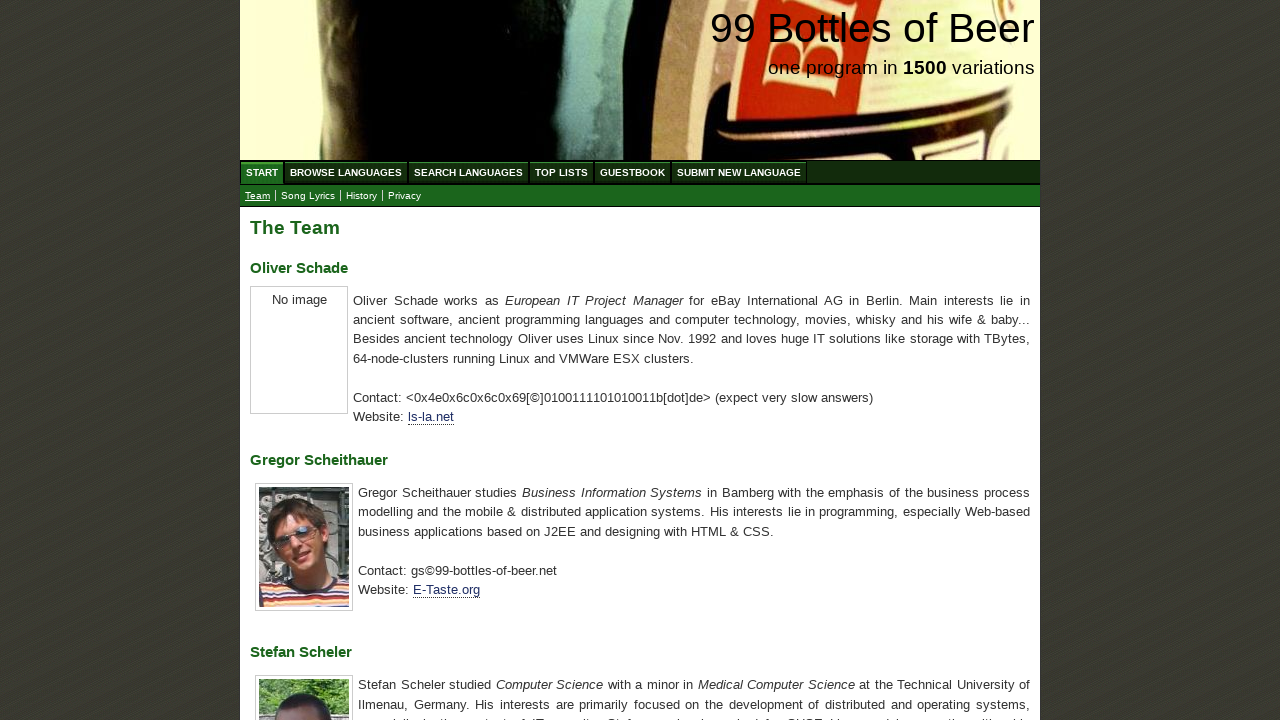

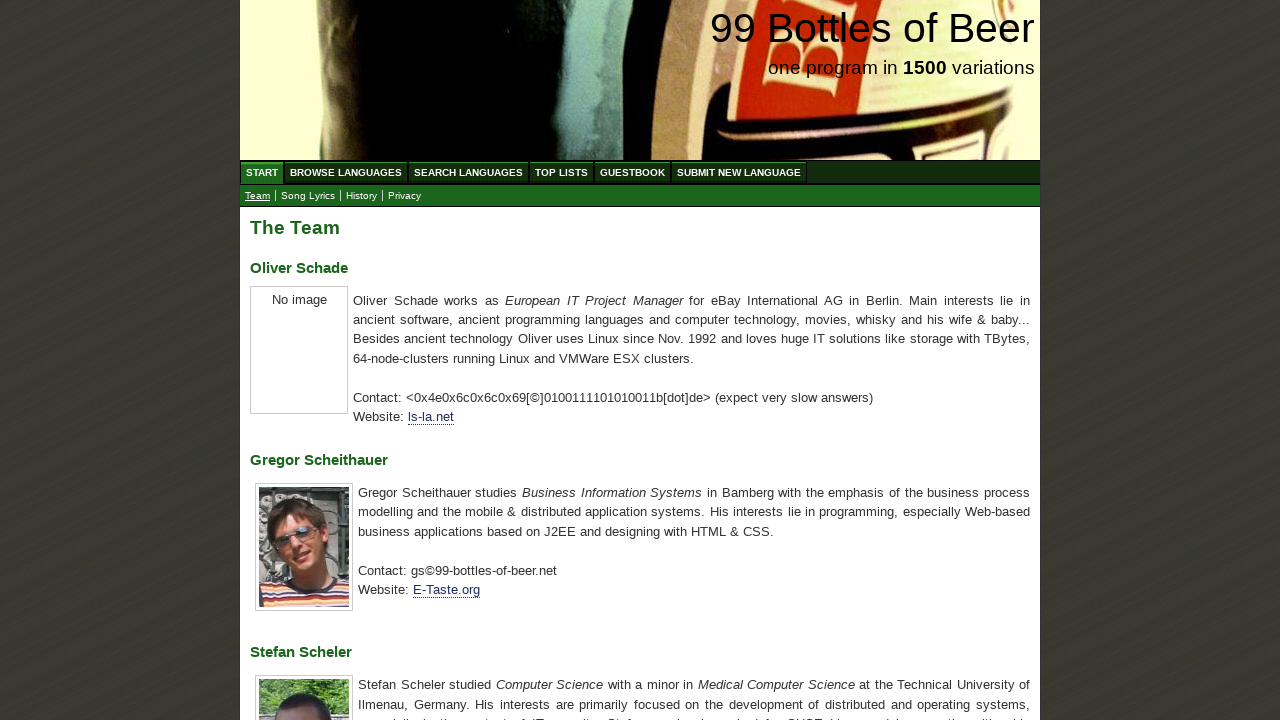